Tests iframe handling by loading a frame and clicking on a mentorship link within it

Starting URL: https://rahulshettyacademy.com/AutomationPractice/

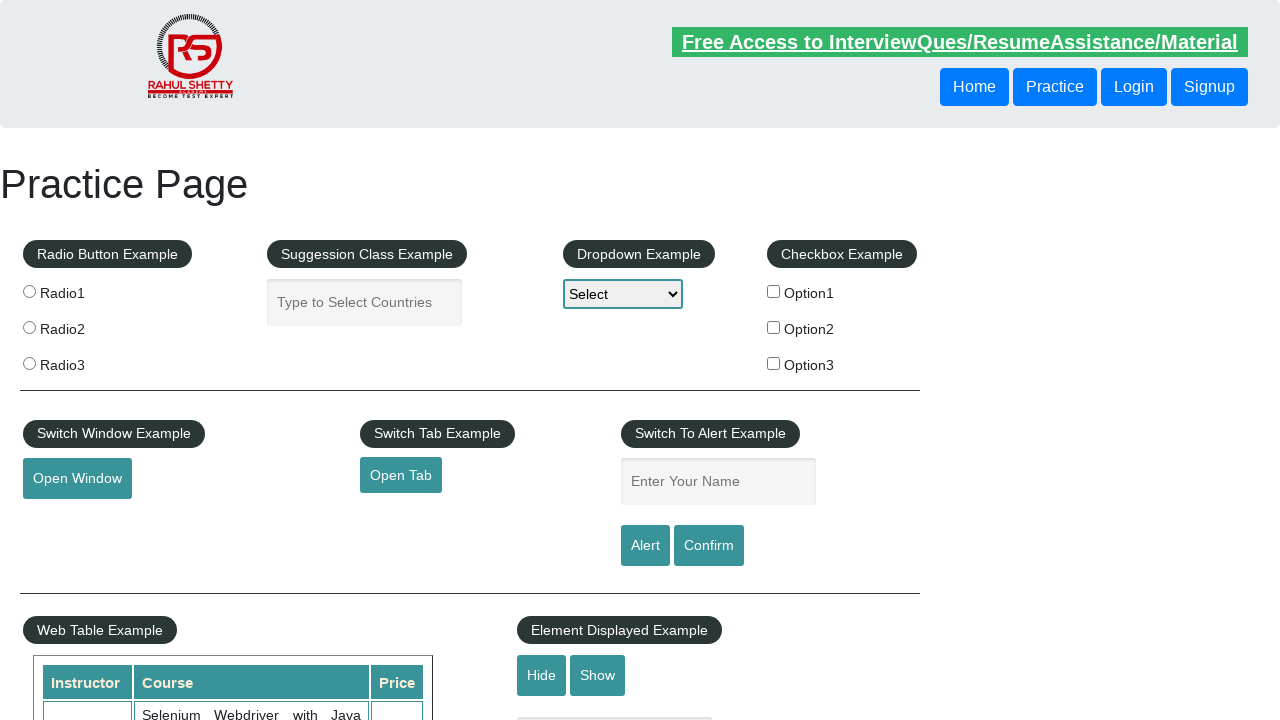

Waited for iframe with id 'courses-iframe' to load
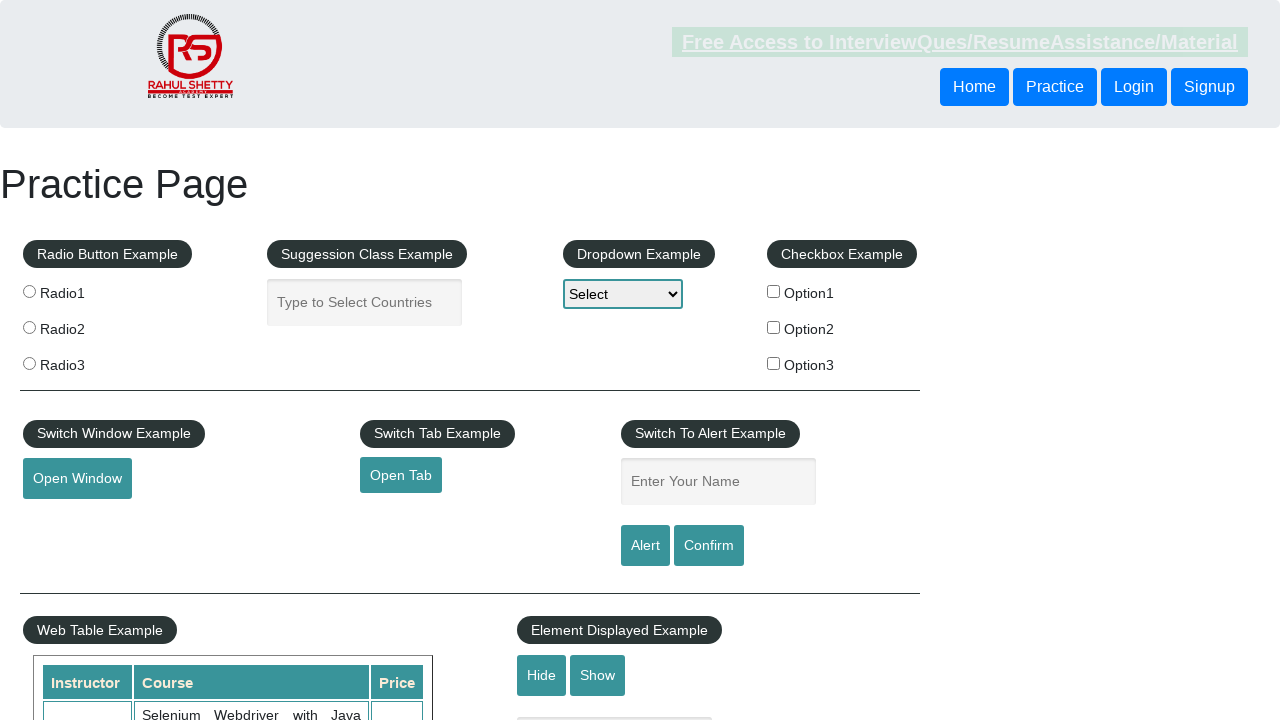

Located iframe element with id 'courses-iframe'
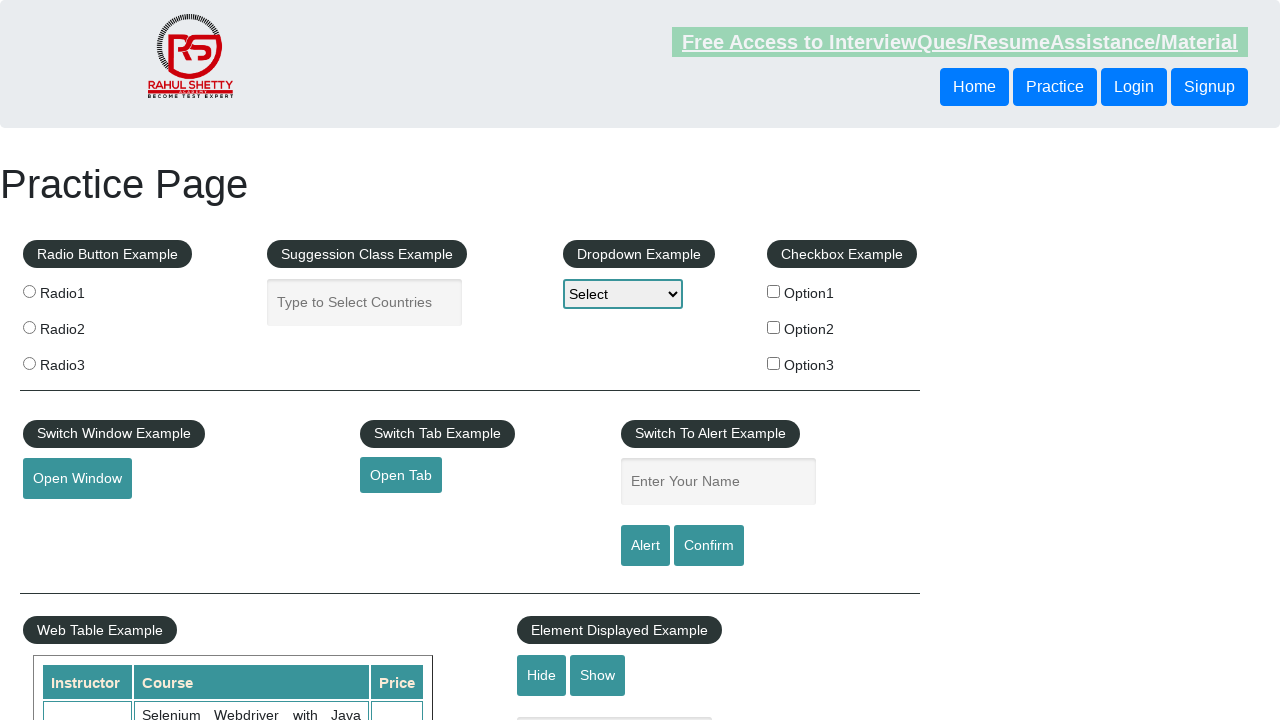

Clicked on mentorship link within the iframe at (618, 360) on #courses-iframe >> internal:control=enter-frame >> a[href*='mentorship'] >> nth=
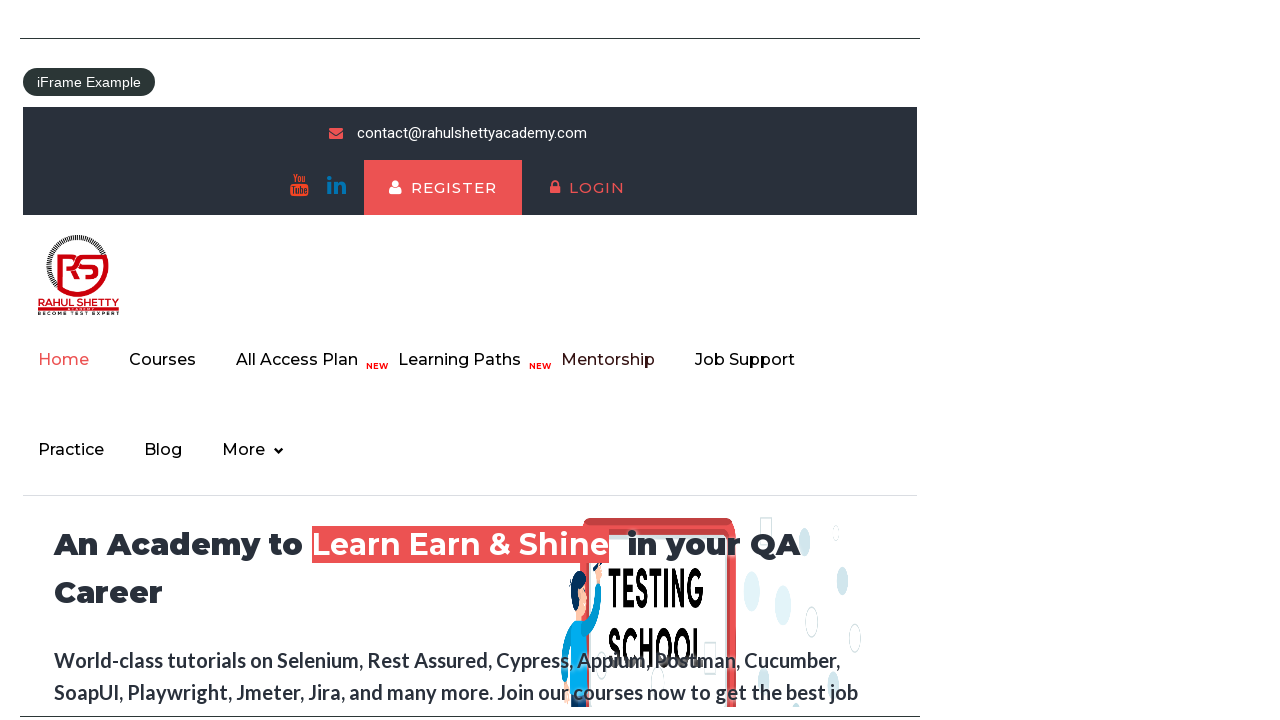

Verified pricing title element is present in the iframe
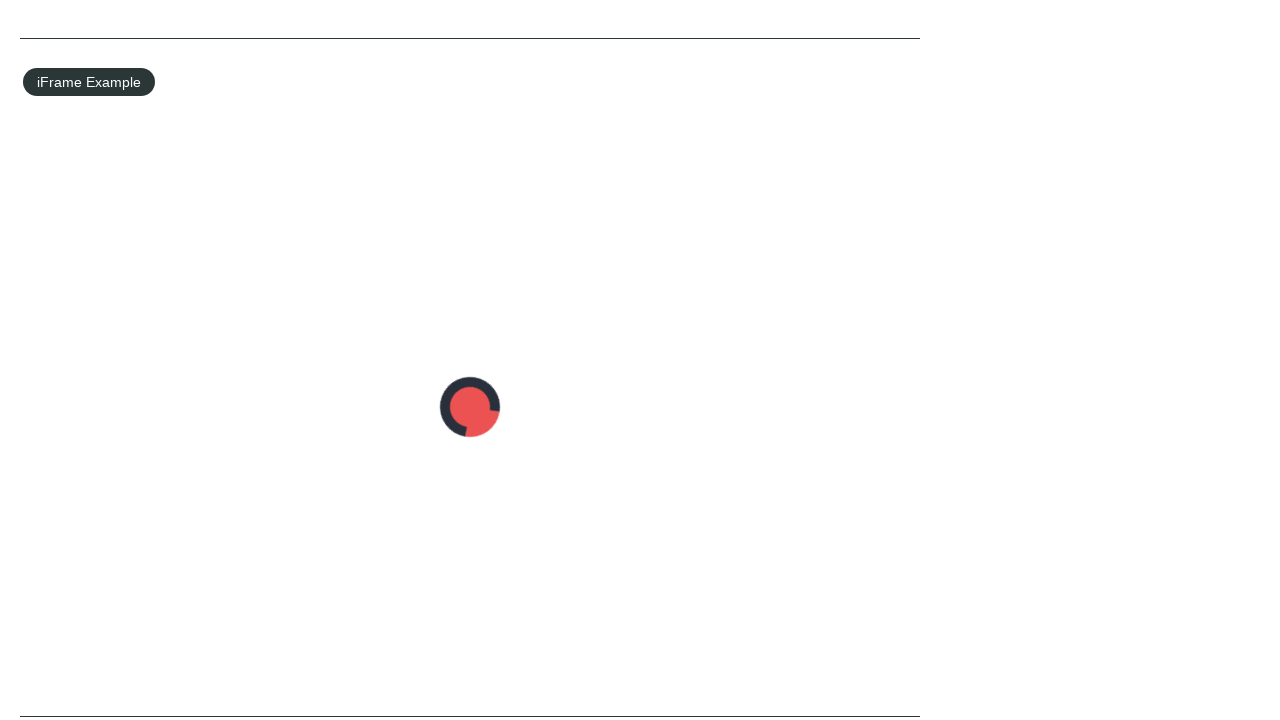

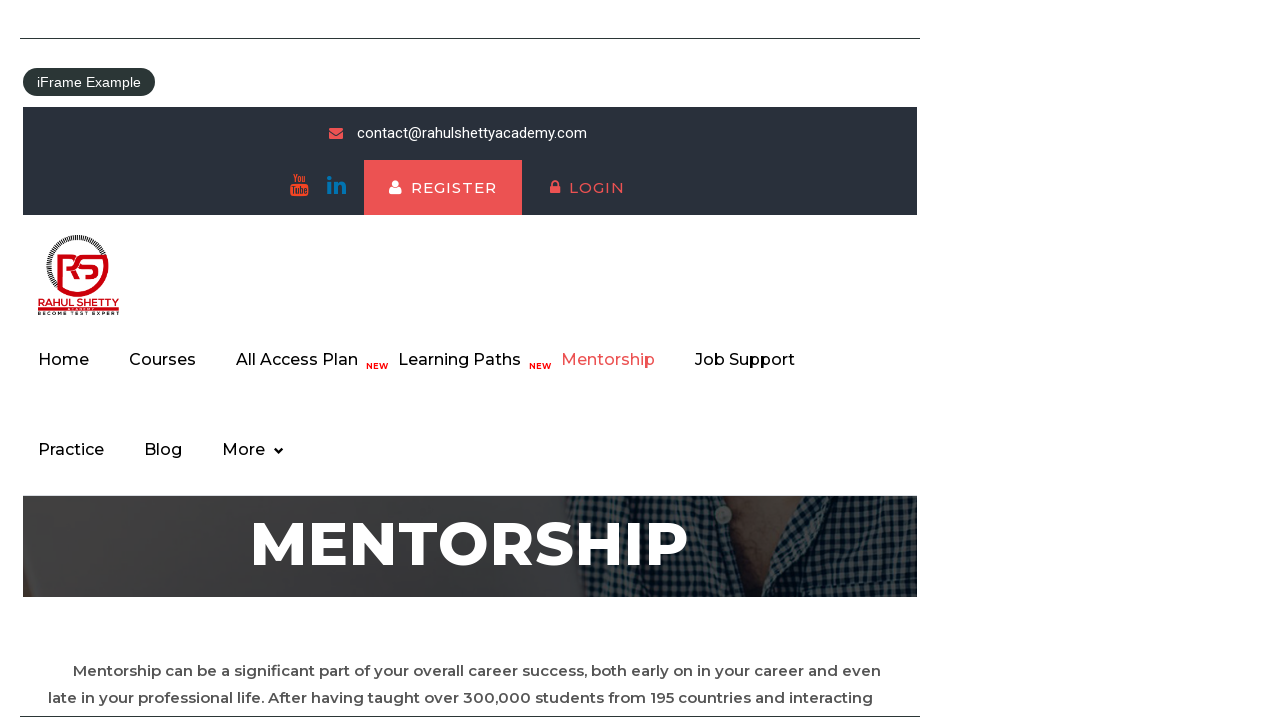